Tests selecting an option from a dropdown list using Playwright's built-in select_option method and verifies the selection was made correctly.

Starting URL: https://the-internet.herokuapp.com/dropdown

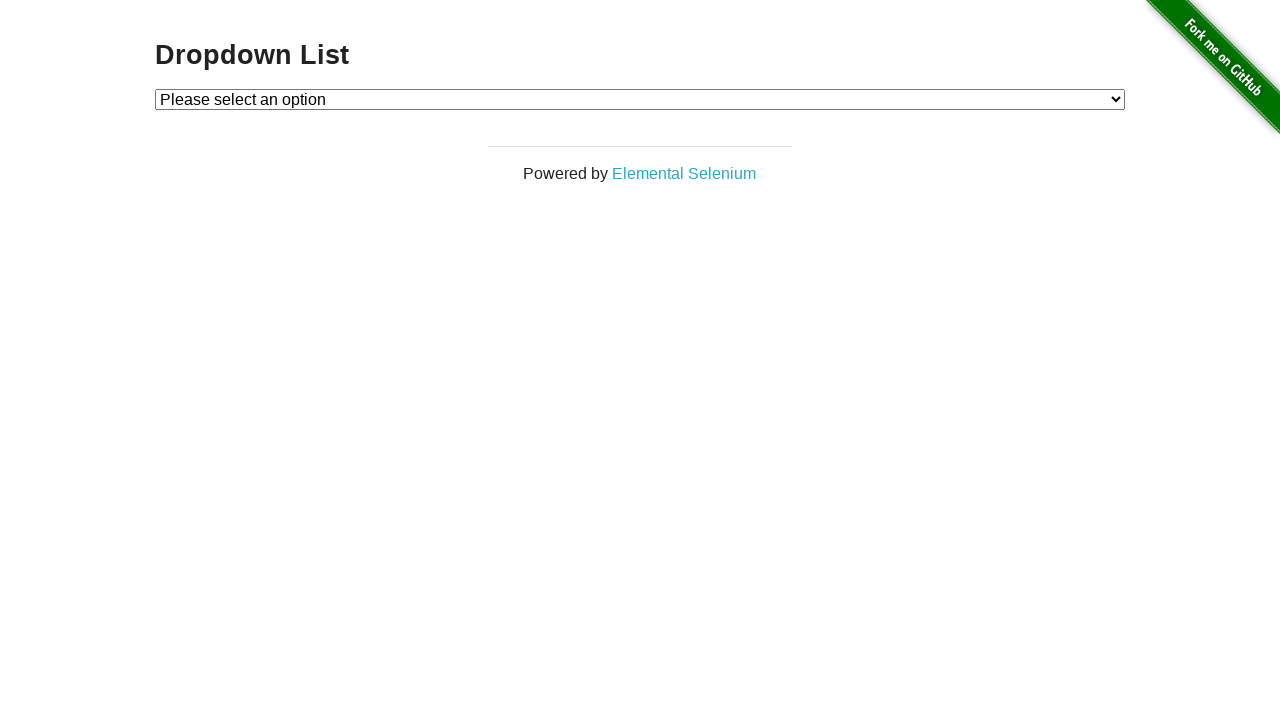

Selected 'Option 1' from the dropdown using select_option on #dropdown
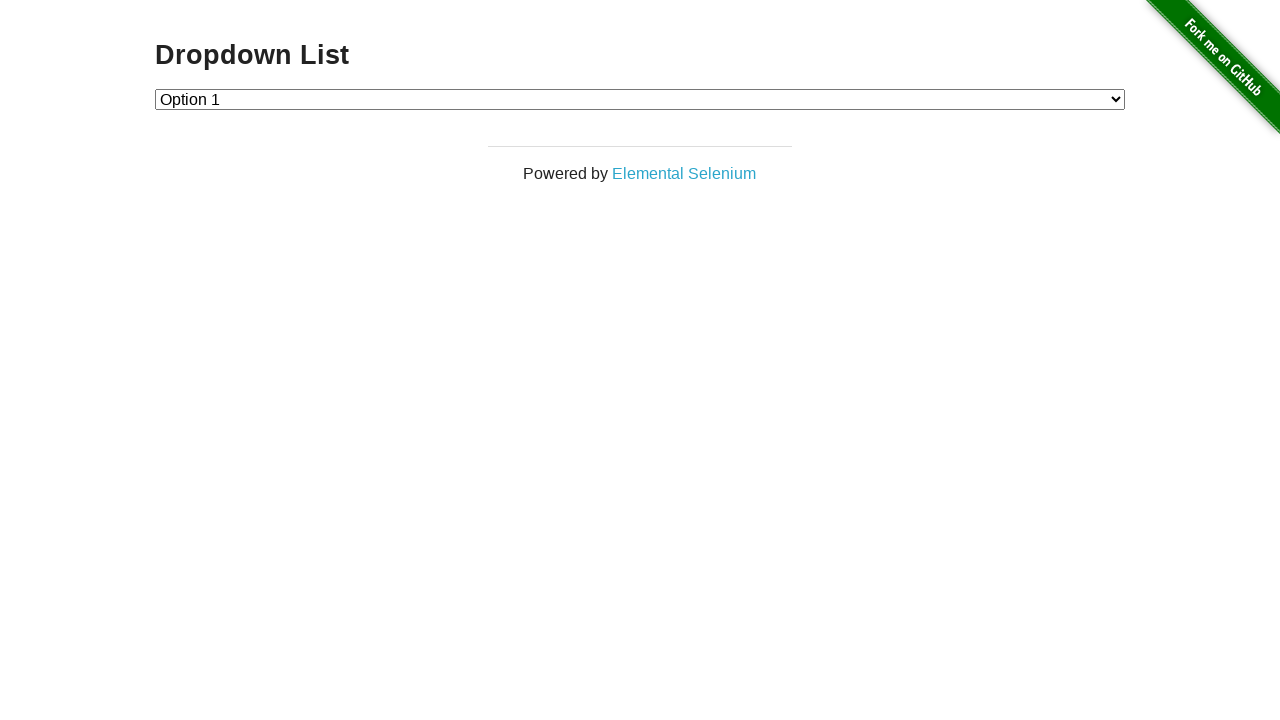

Retrieved text content of selected dropdown option
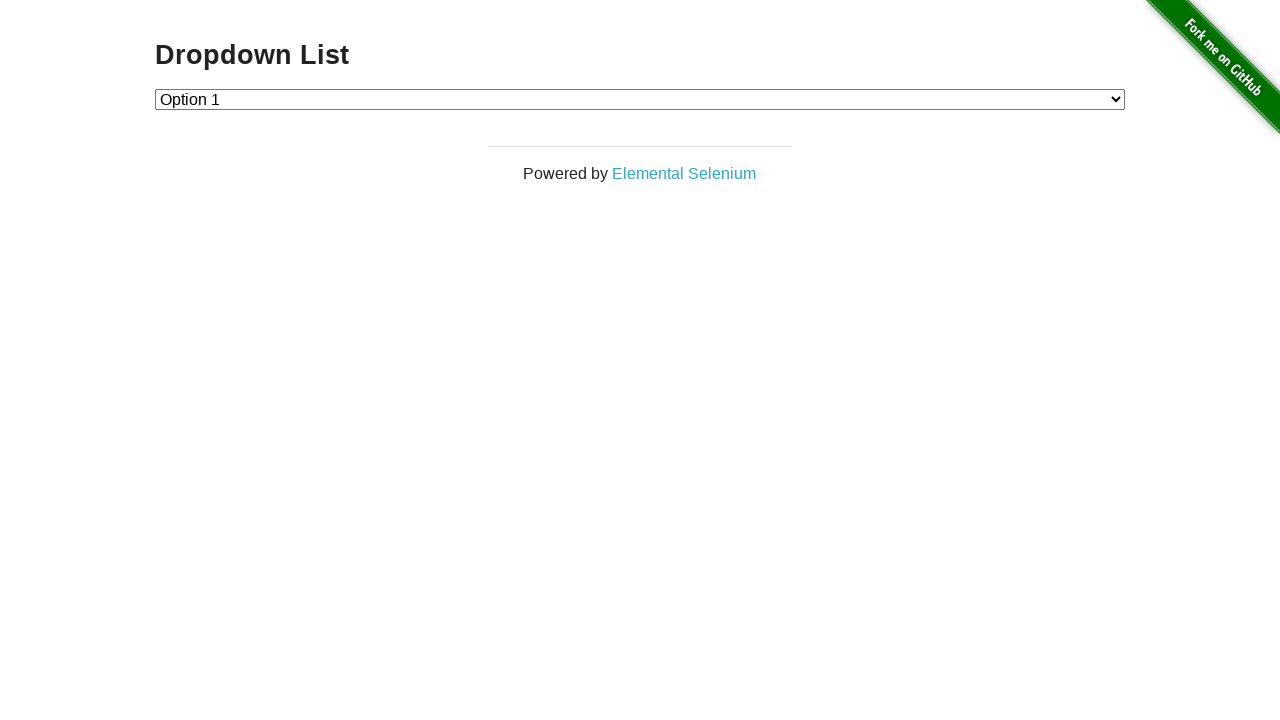

Verified that 'Option 1' was correctly selected in the dropdown
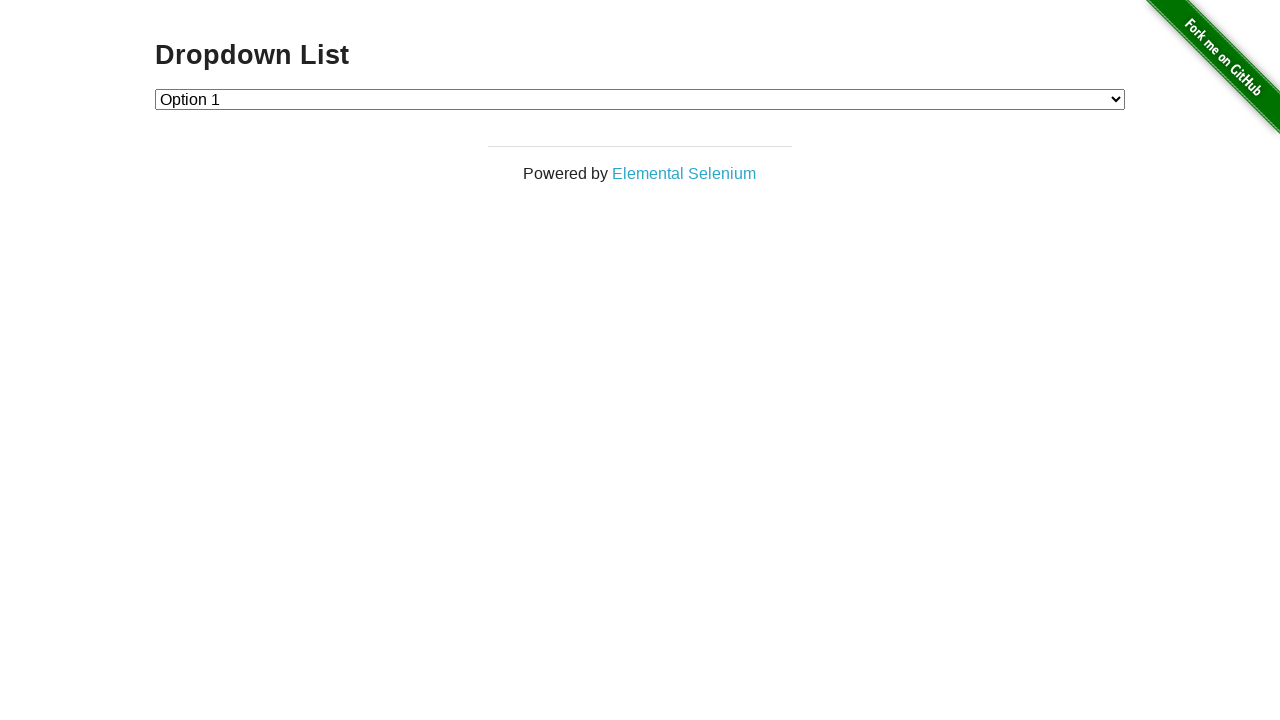

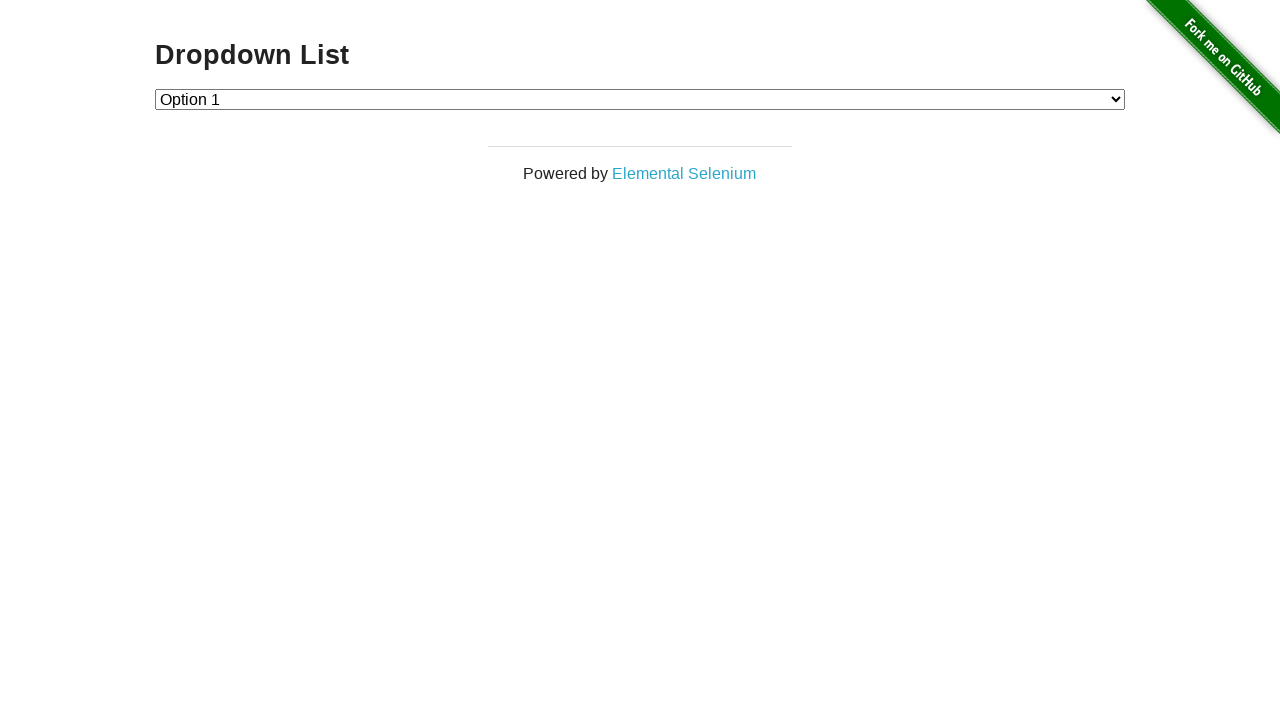